Tests scrolling functionality by navigating to the Selenium downloads page and scrolling down 5000 pixels using JavaScript execution.

Starting URL: https://www.selenium.dev/downloads/

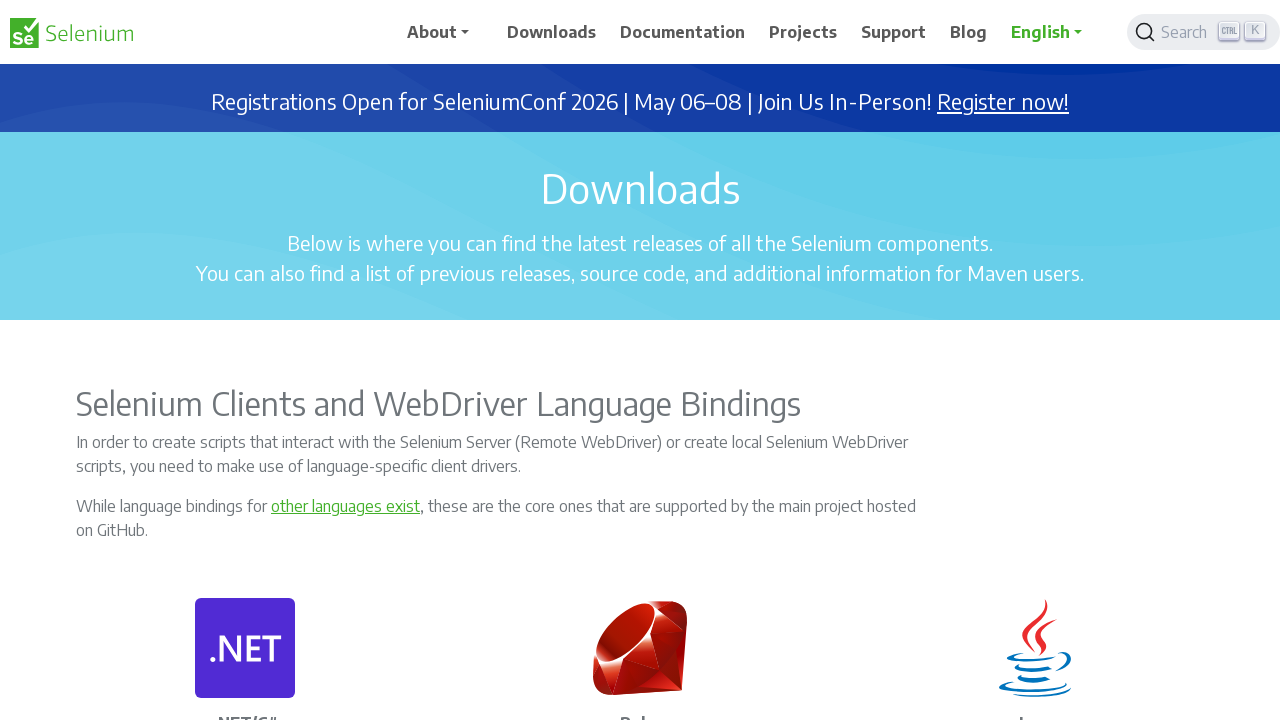

Navigated to Selenium downloads page
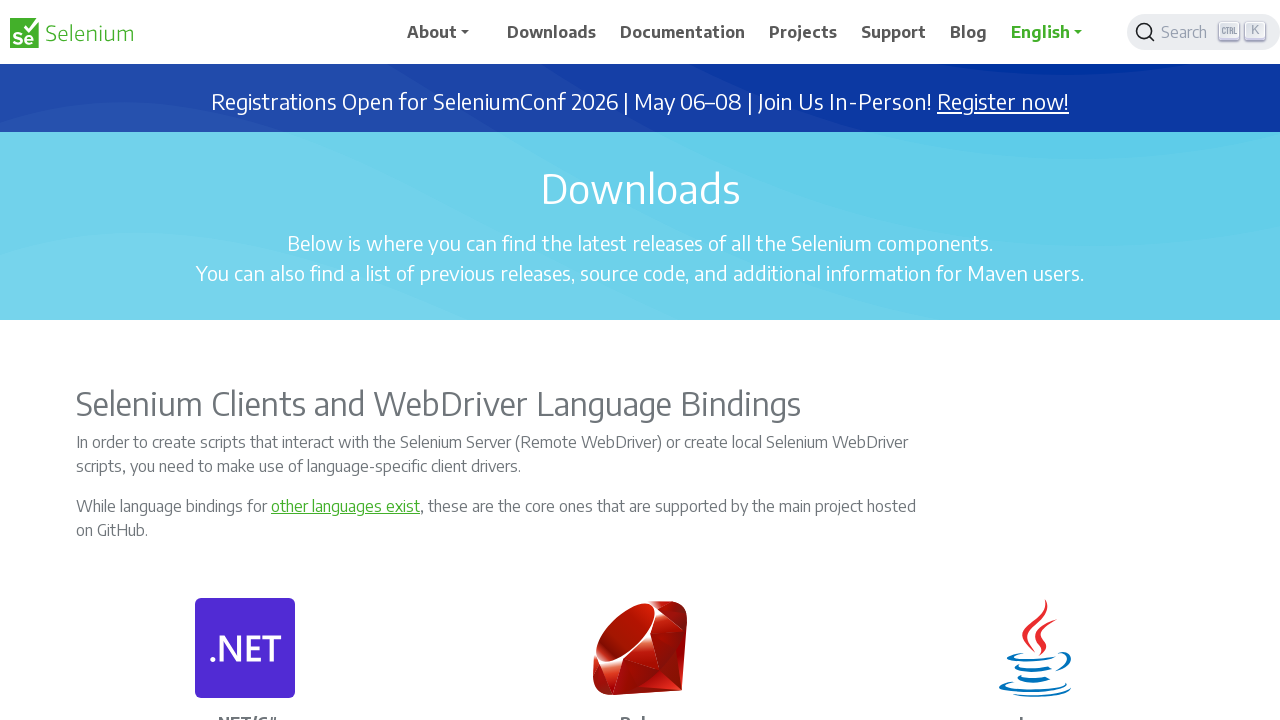

Scrolled down 5000 pixels on the page
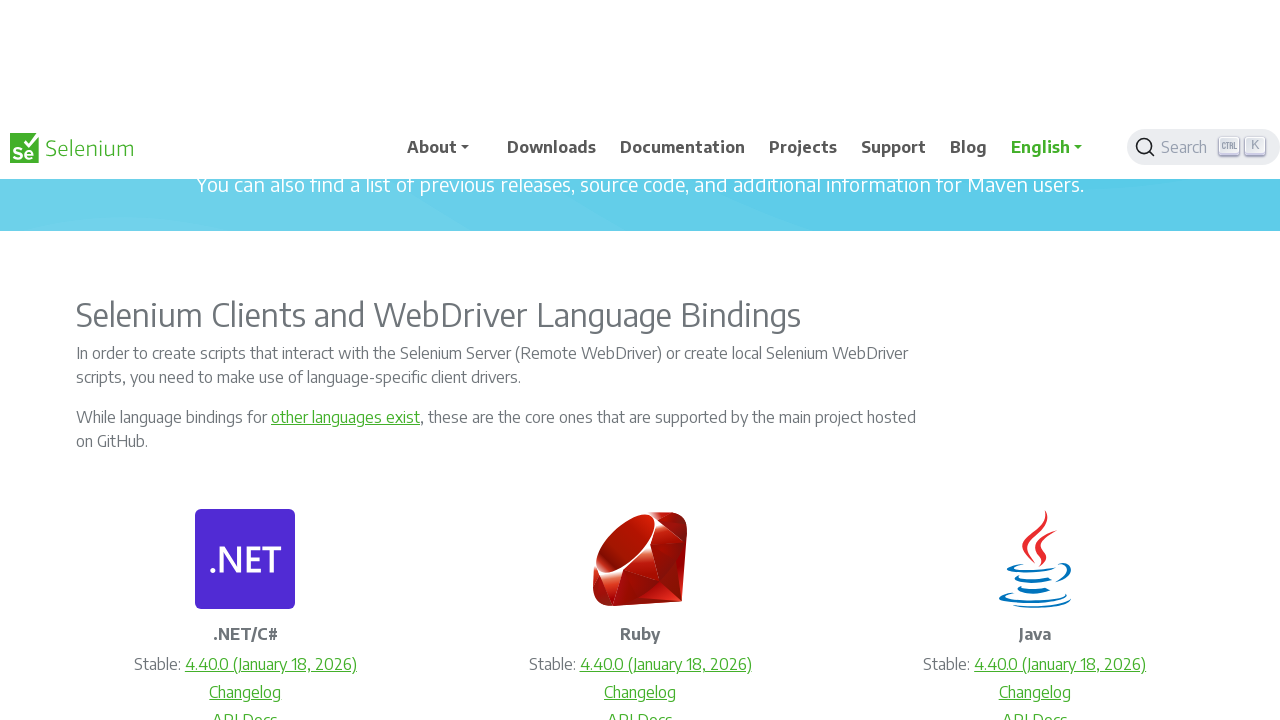

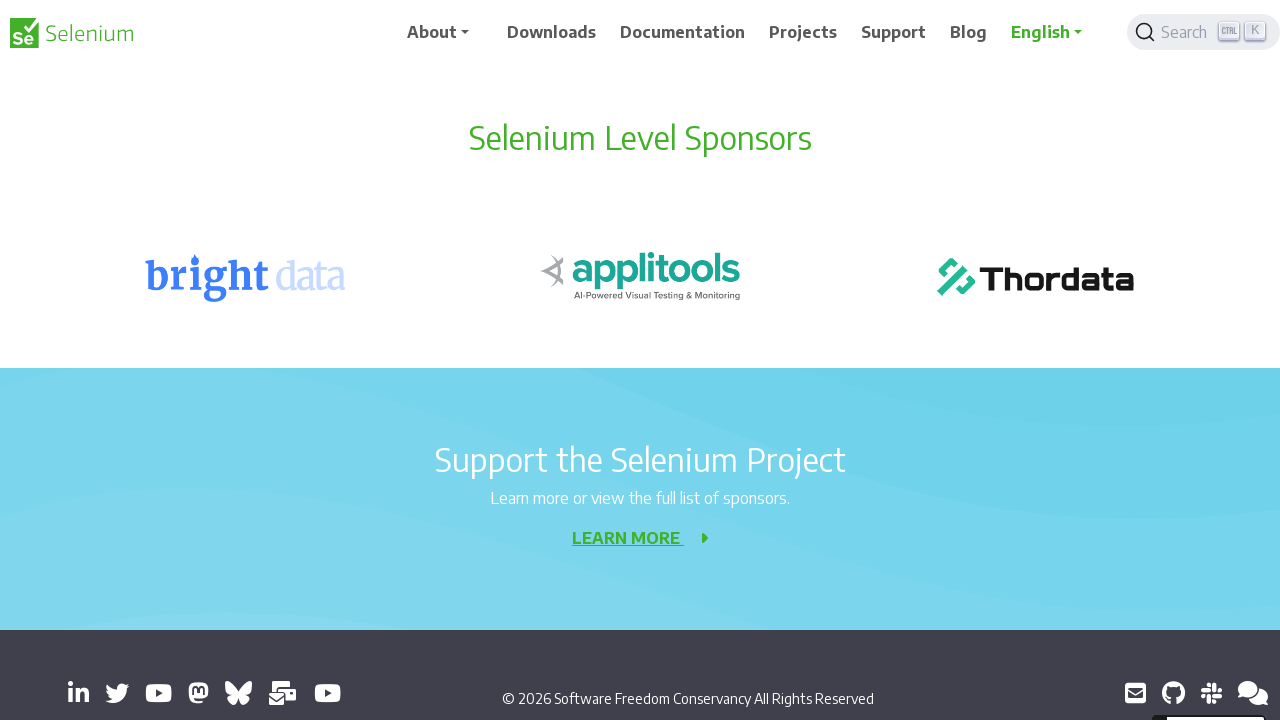